Tests date picker functionality by navigating through months and years to select a specific date

Starting URL: https://testautomationpractice.blogspot.com/

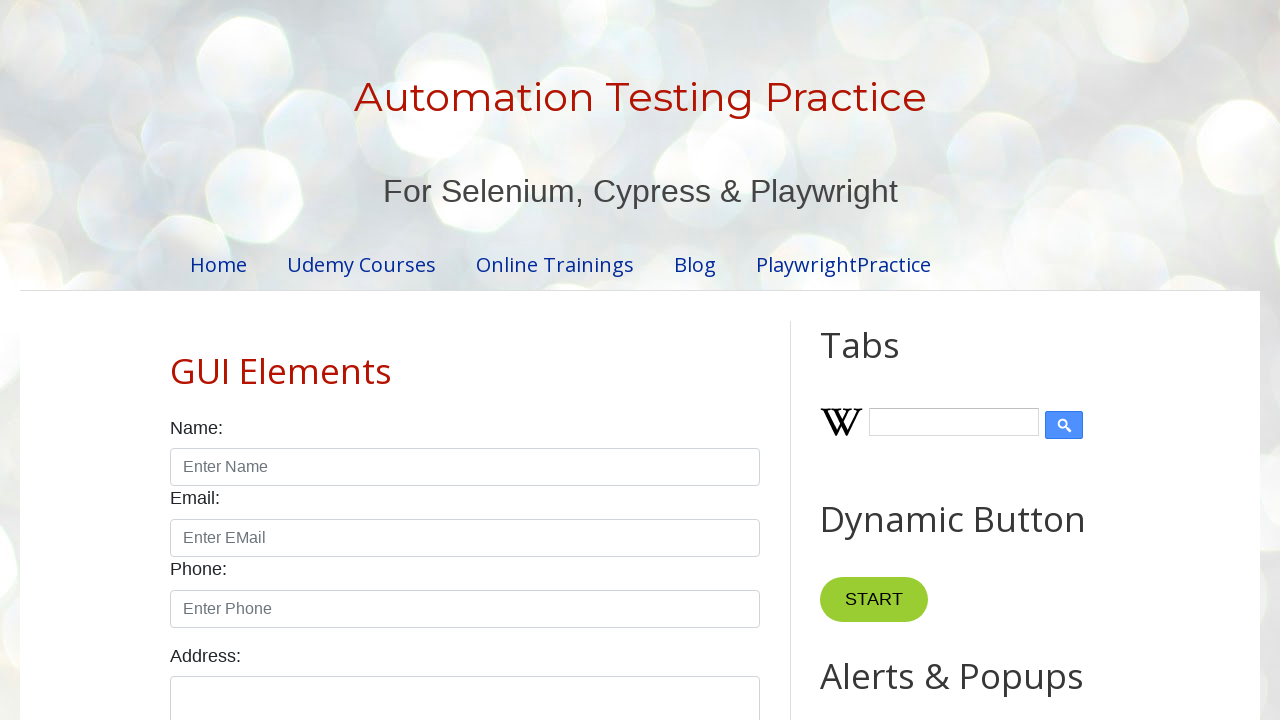

Clicked on date picker input to open calendar at (515, 360) on xpath=//input[@id='datepicker']
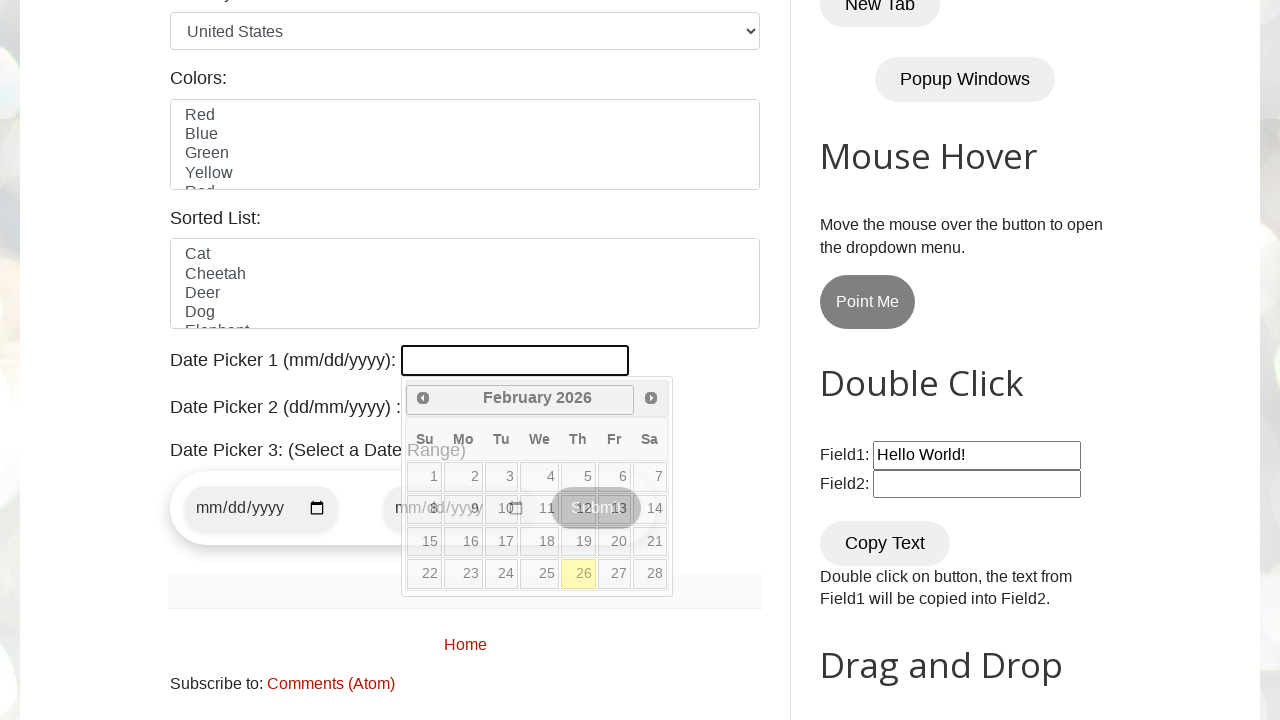

Retrieved current year from calendar: 2026
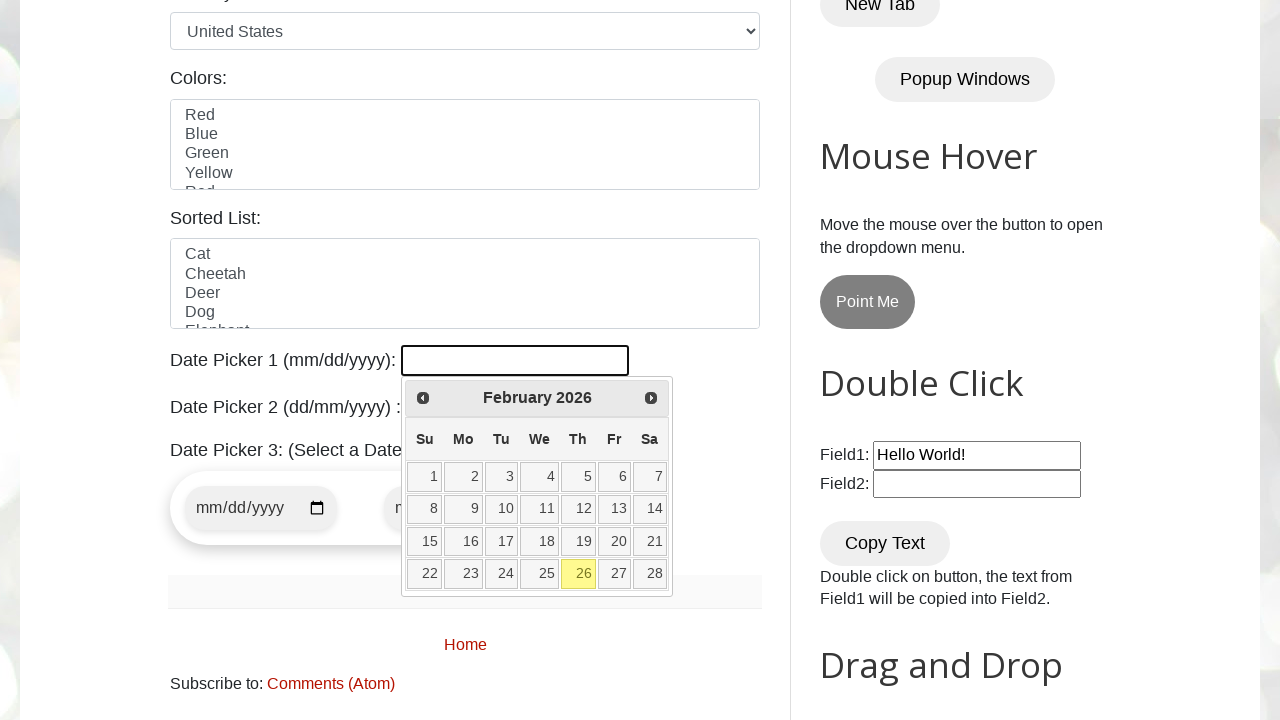

Retrieved current month from calendar: Feb
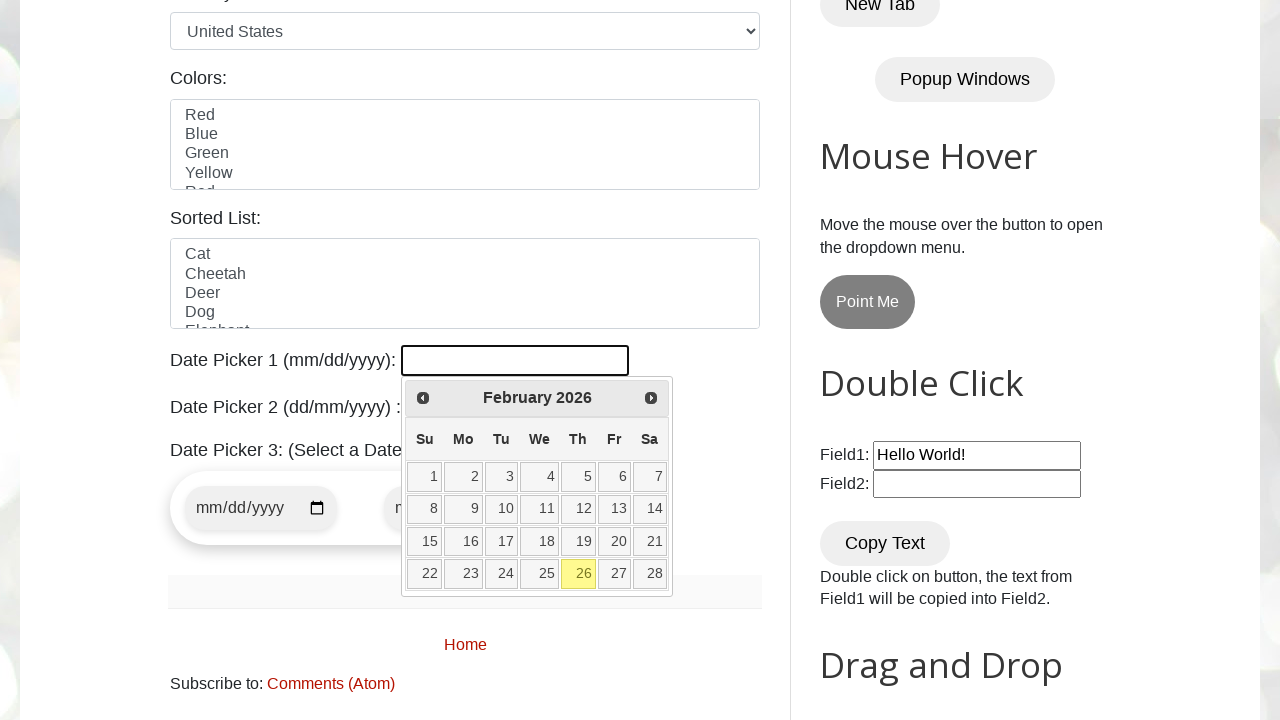

Checking current date in calendar: Feb 2026
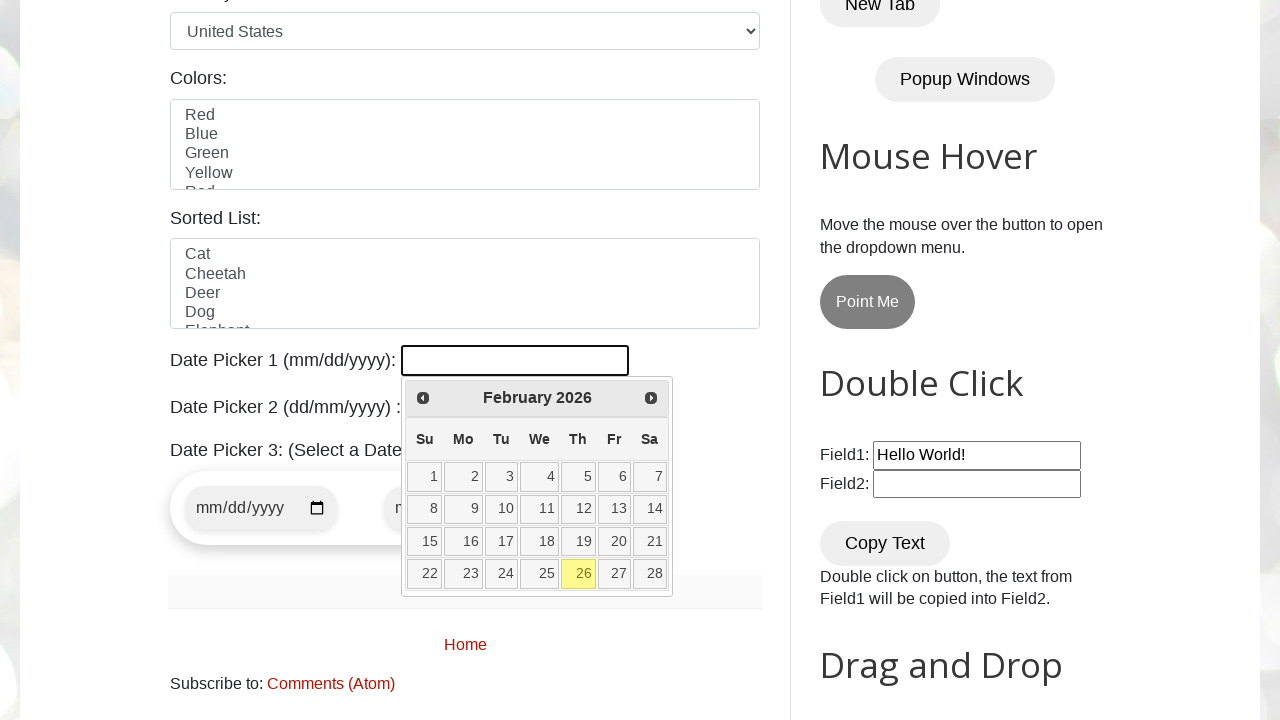

Clicked previous month button to navigate backward towards Mar 2025 at (423, 398) on xpath=//span[@class='ui-icon ui-icon-circle-triangle-w']
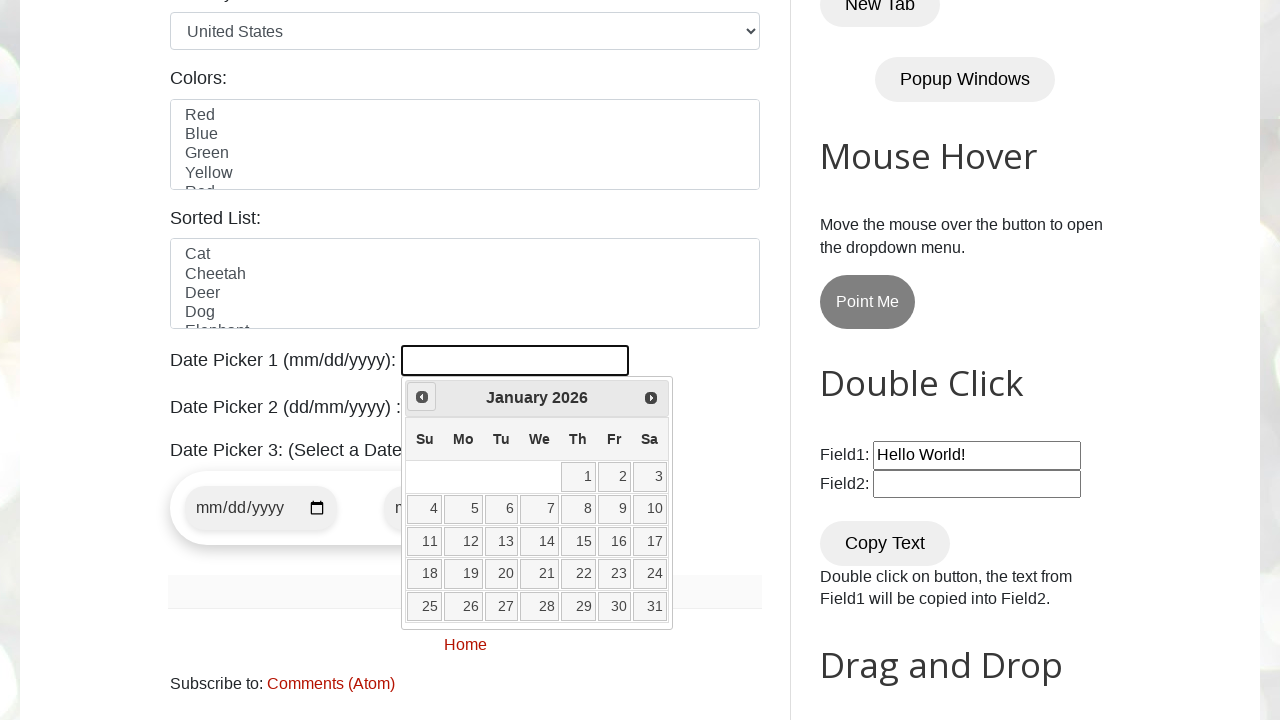

Checking current date in calendar: Jan 2026
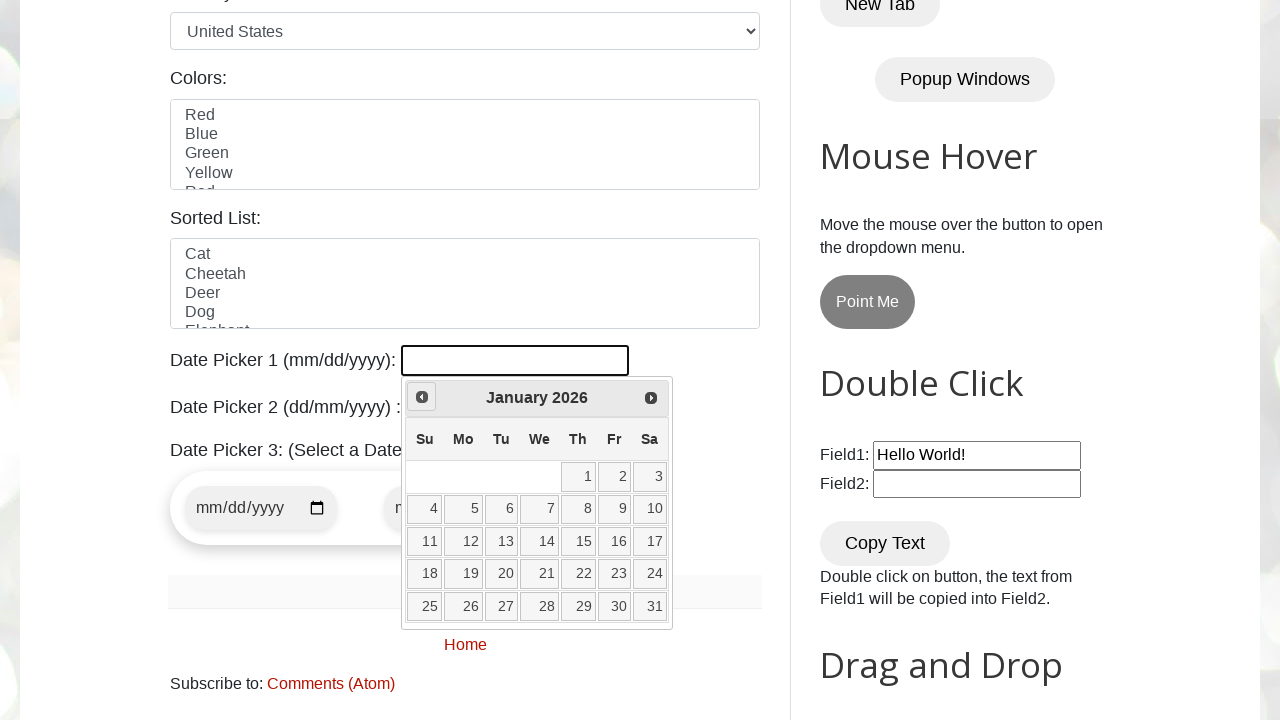

Clicked previous month button to navigate backward towards Mar 2025 at (422, 397) on xpath=//span[@class='ui-icon ui-icon-circle-triangle-w']
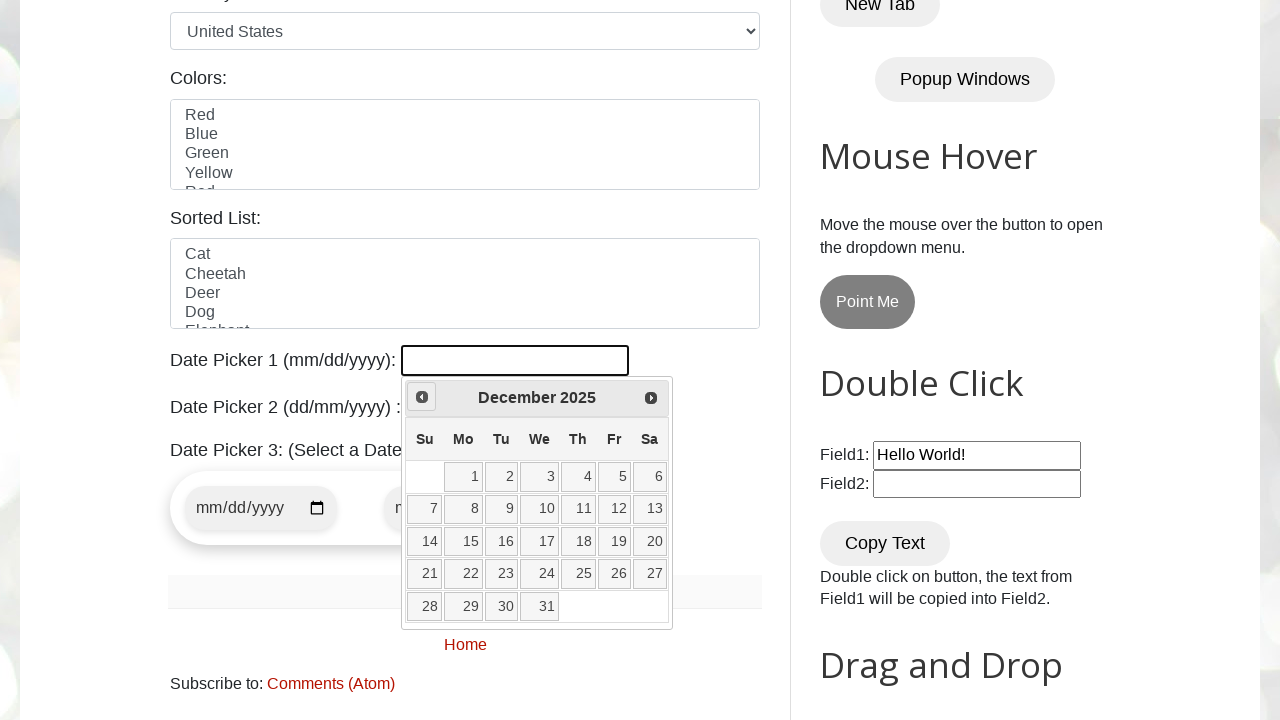

Checking current date in calendar: Dec 2025
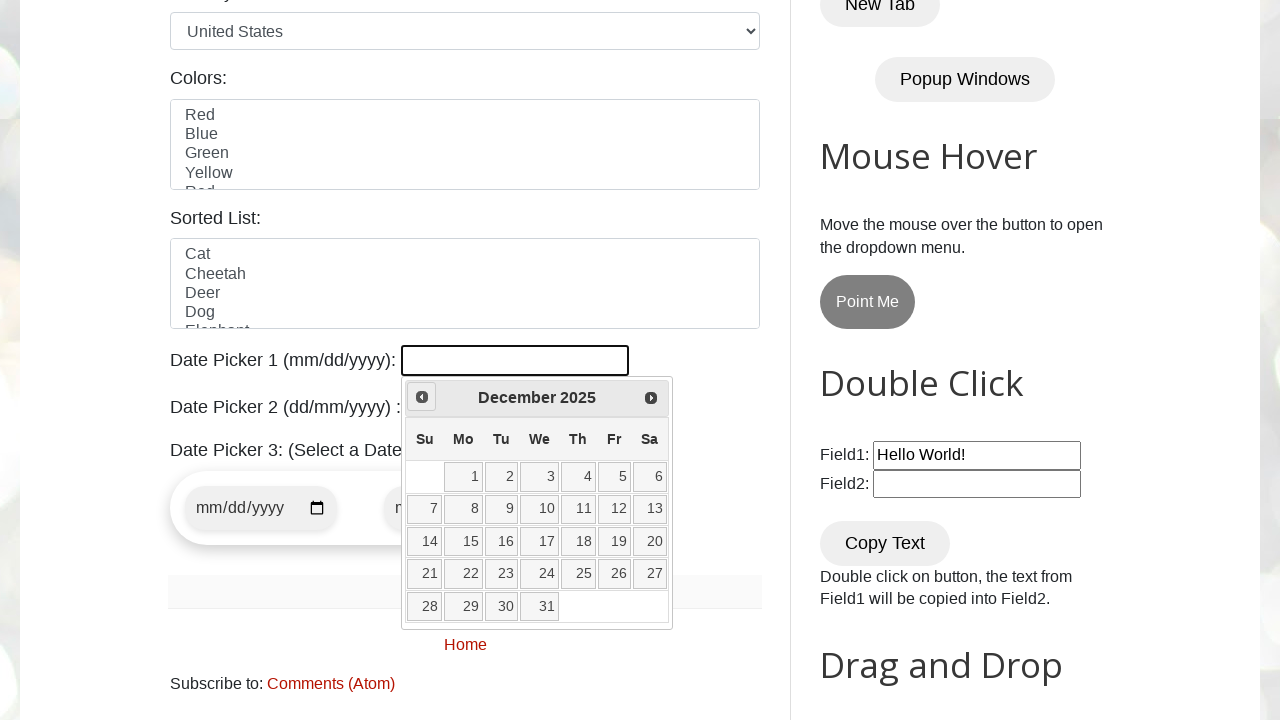

Clicked previous month button to navigate backward towards Mar 2025 at (422, 397) on xpath=//span[@class='ui-icon ui-icon-circle-triangle-w']
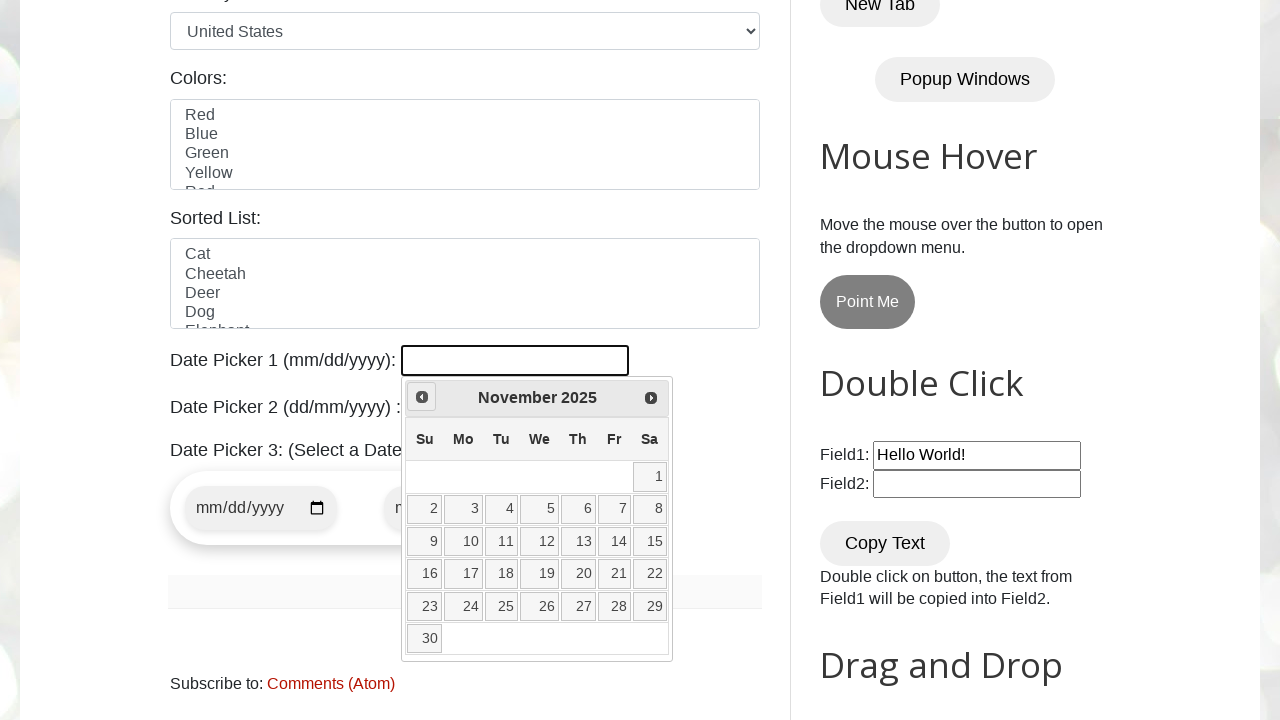

Checking current date in calendar: Nov 2025
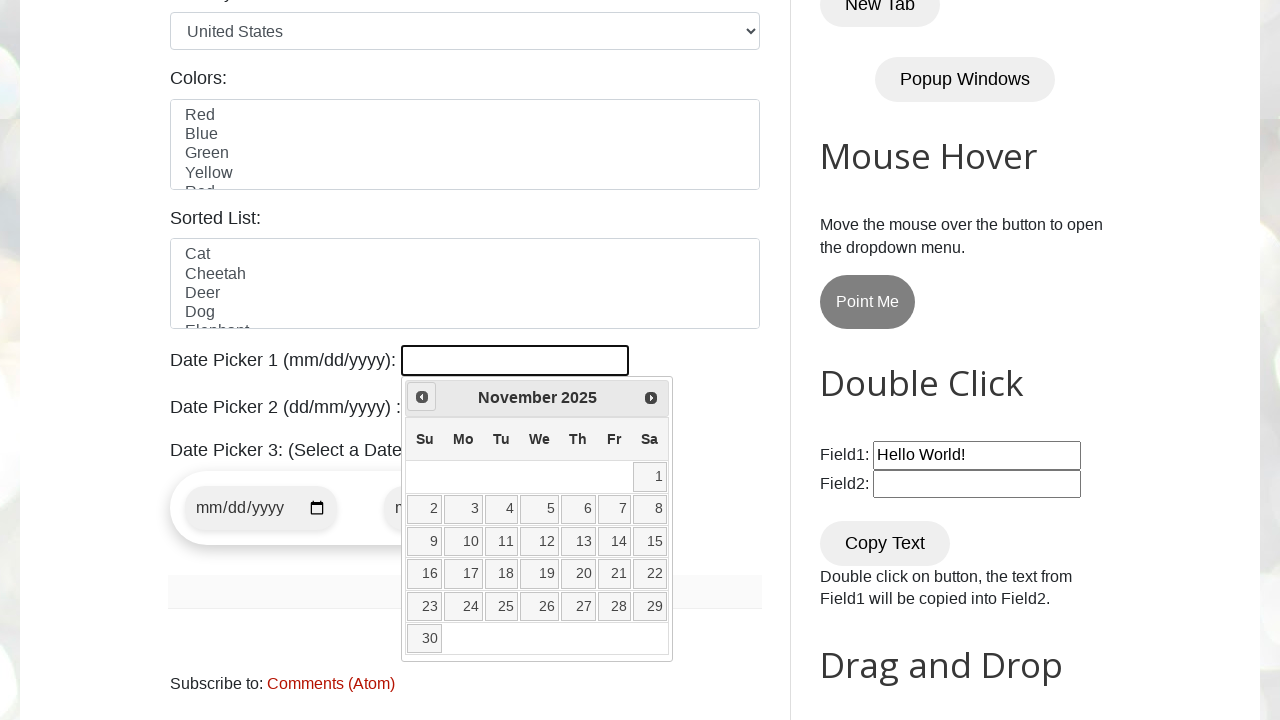

Clicked previous month button to navigate backward towards Mar 2025 at (422, 397) on xpath=//span[@class='ui-icon ui-icon-circle-triangle-w']
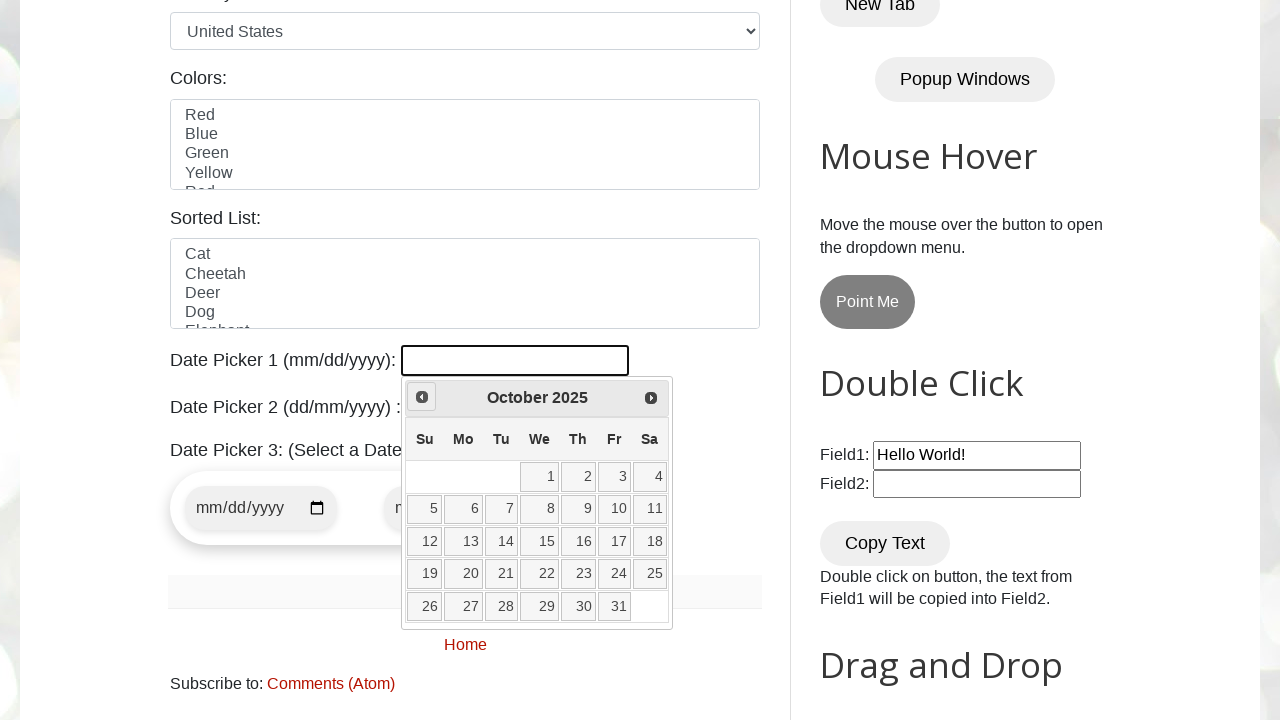

Checking current date in calendar: Oct 2025
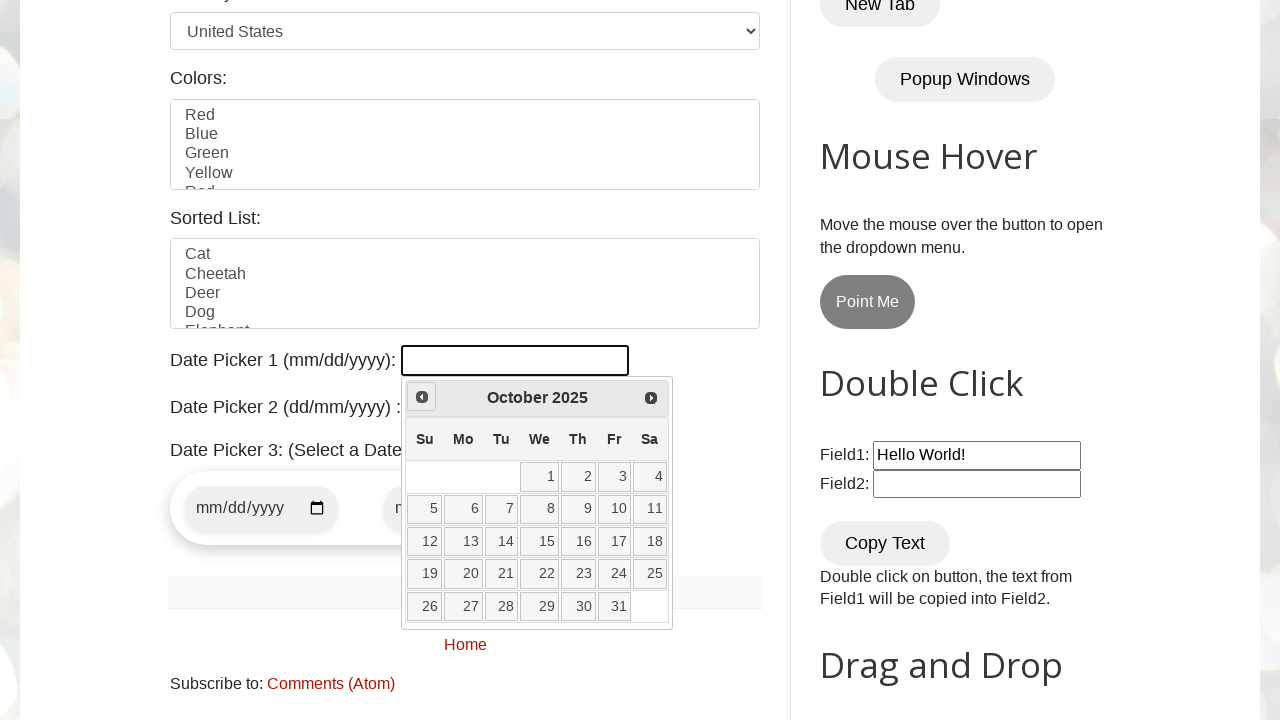

Clicked previous month button to navigate backward towards Mar 2025 at (422, 397) on xpath=//span[@class='ui-icon ui-icon-circle-triangle-w']
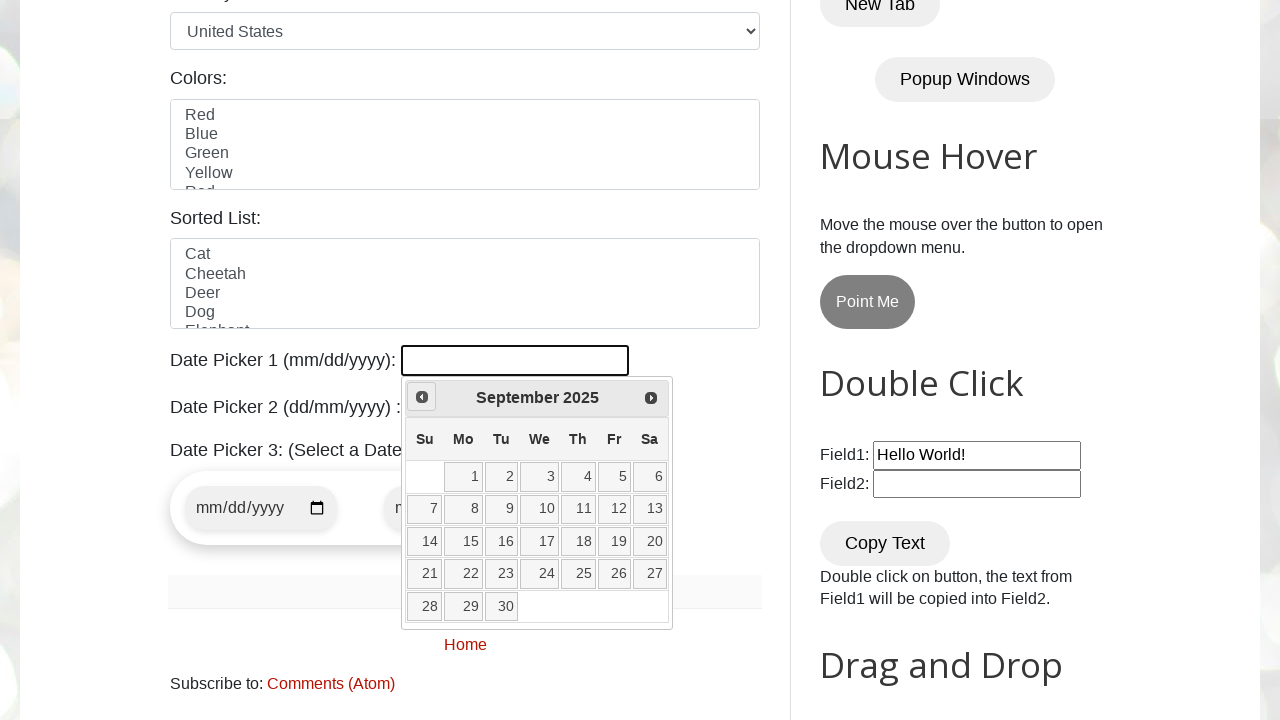

Checking current date in calendar: Sep 2025
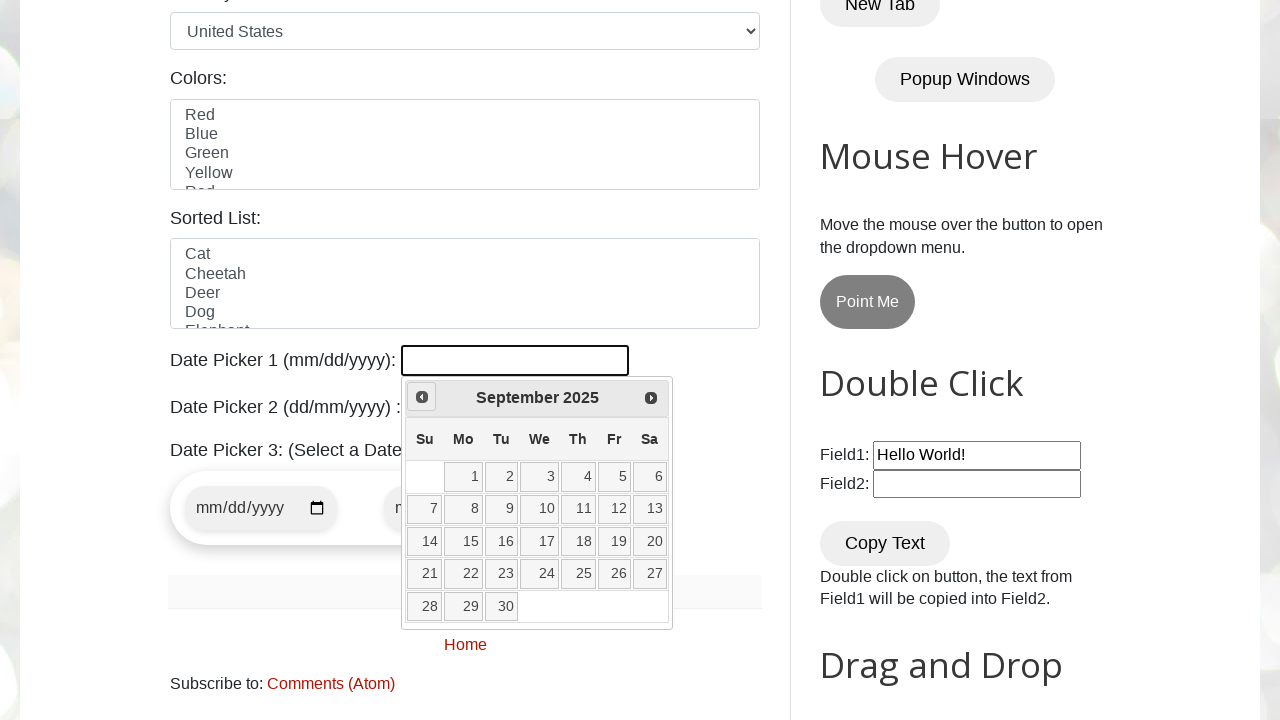

Clicked previous month button to navigate backward towards Mar 2025 at (422, 397) on xpath=//span[@class='ui-icon ui-icon-circle-triangle-w']
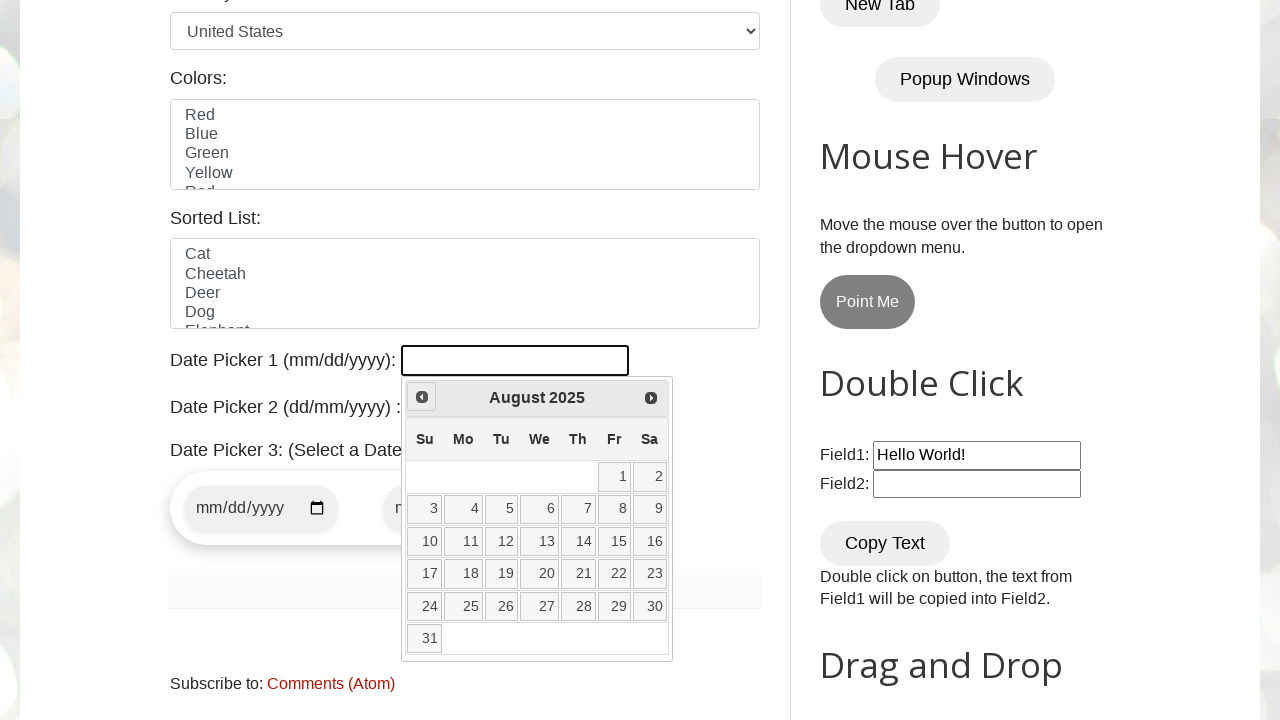

Checking current date in calendar: Aug 2025
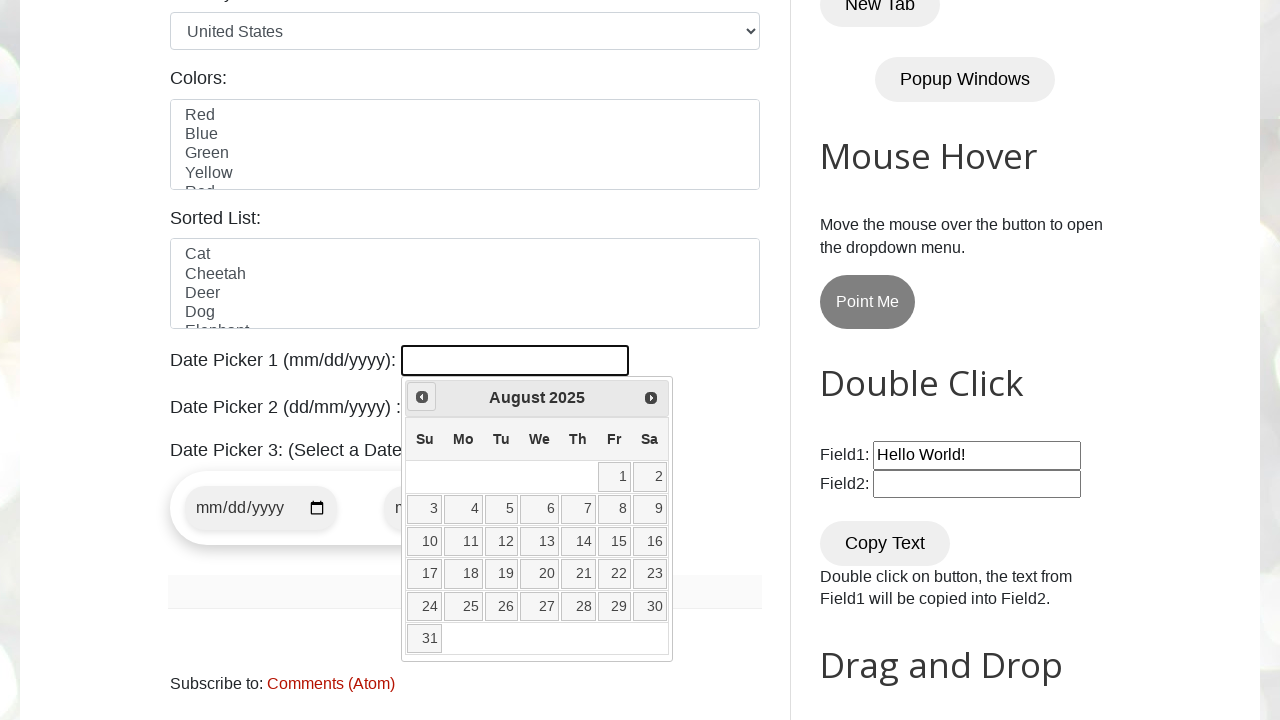

Clicked previous month button to navigate backward towards Mar 2025 at (422, 397) on xpath=//span[@class='ui-icon ui-icon-circle-triangle-w']
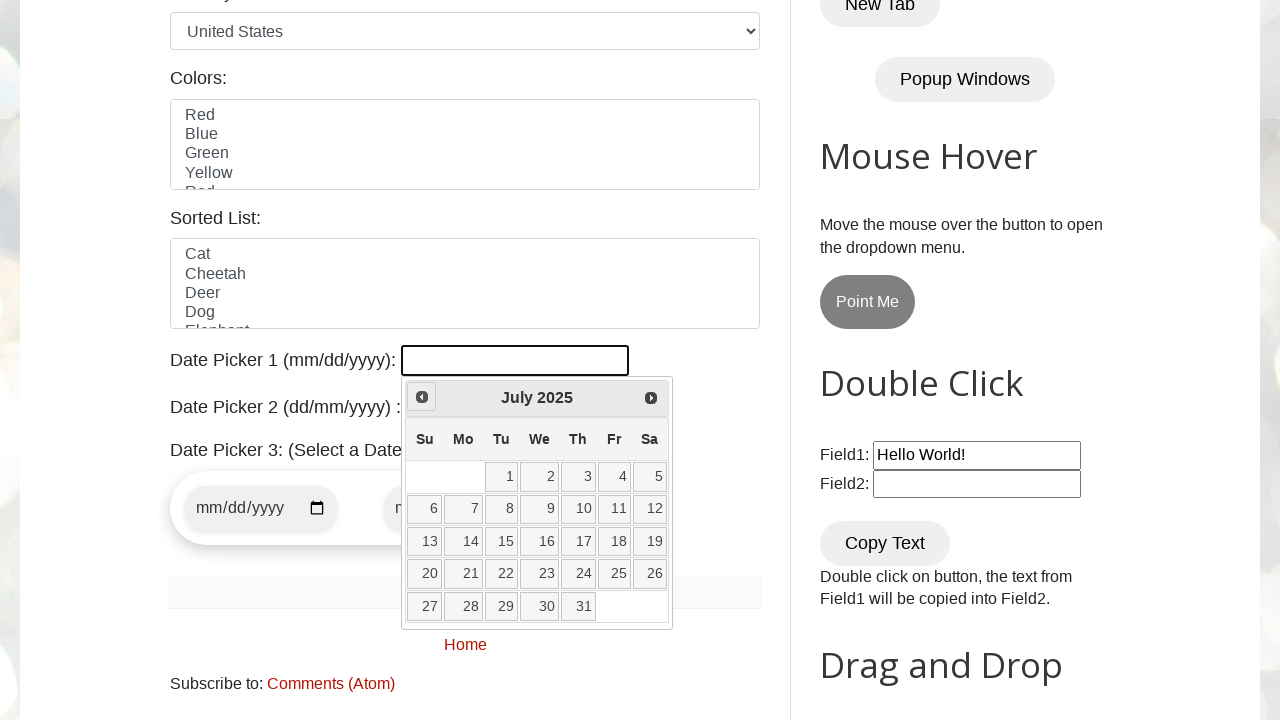

Checking current date in calendar: Jul 2025
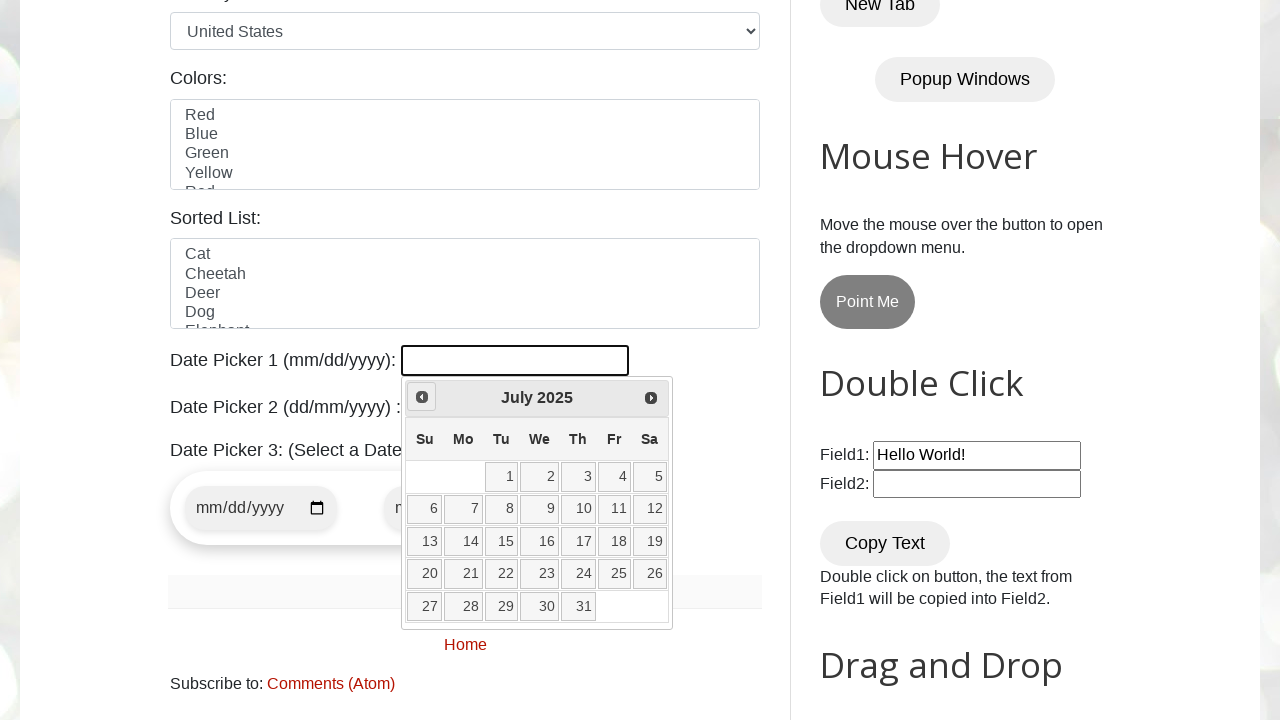

Clicked previous month button to navigate backward towards Mar 2025 at (422, 397) on xpath=//span[@class='ui-icon ui-icon-circle-triangle-w']
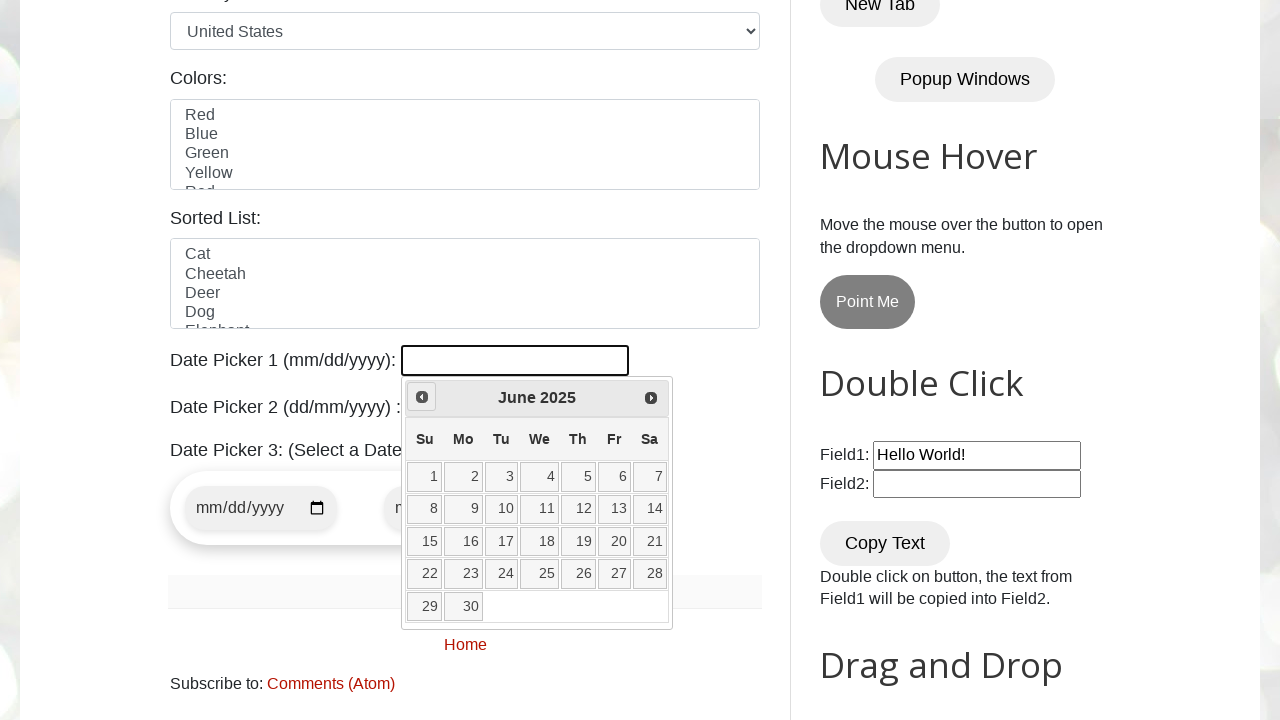

Checking current date in calendar: Jun 2025
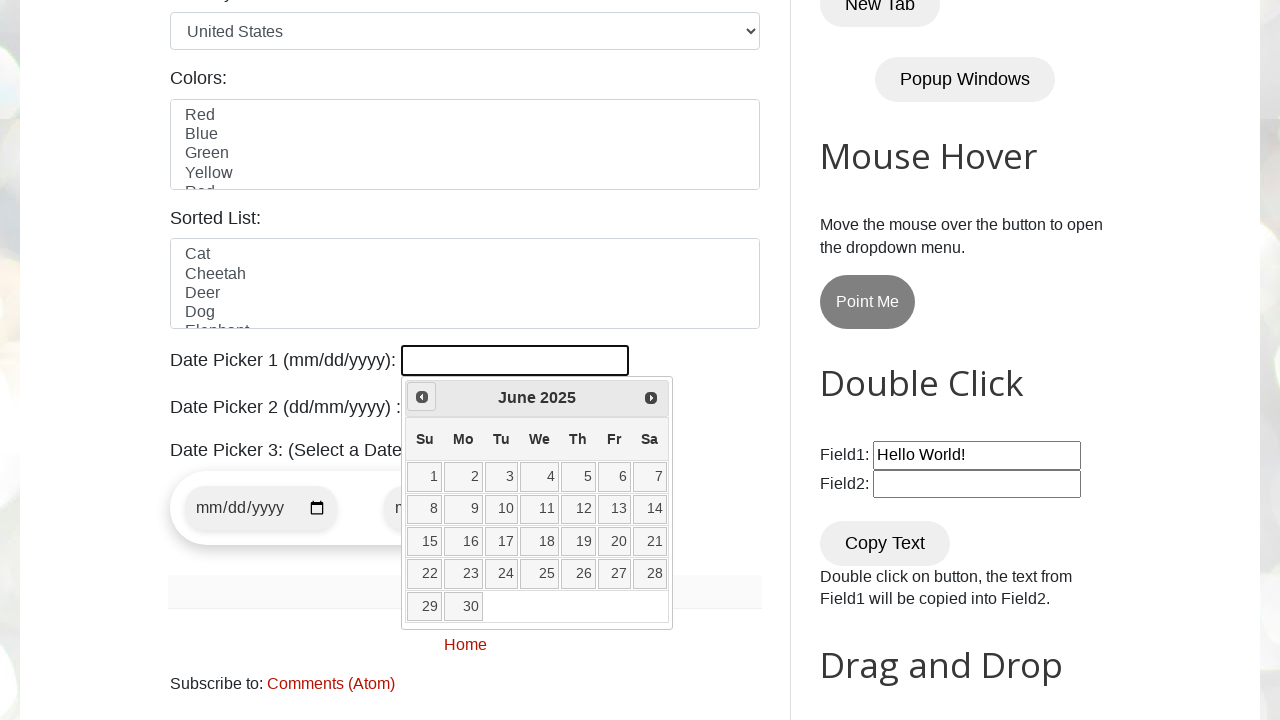

Clicked previous month button to navigate backward towards Mar 2025 at (422, 397) on xpath=//span[@class='ui-icon ui-icon-circle-triangle-w']
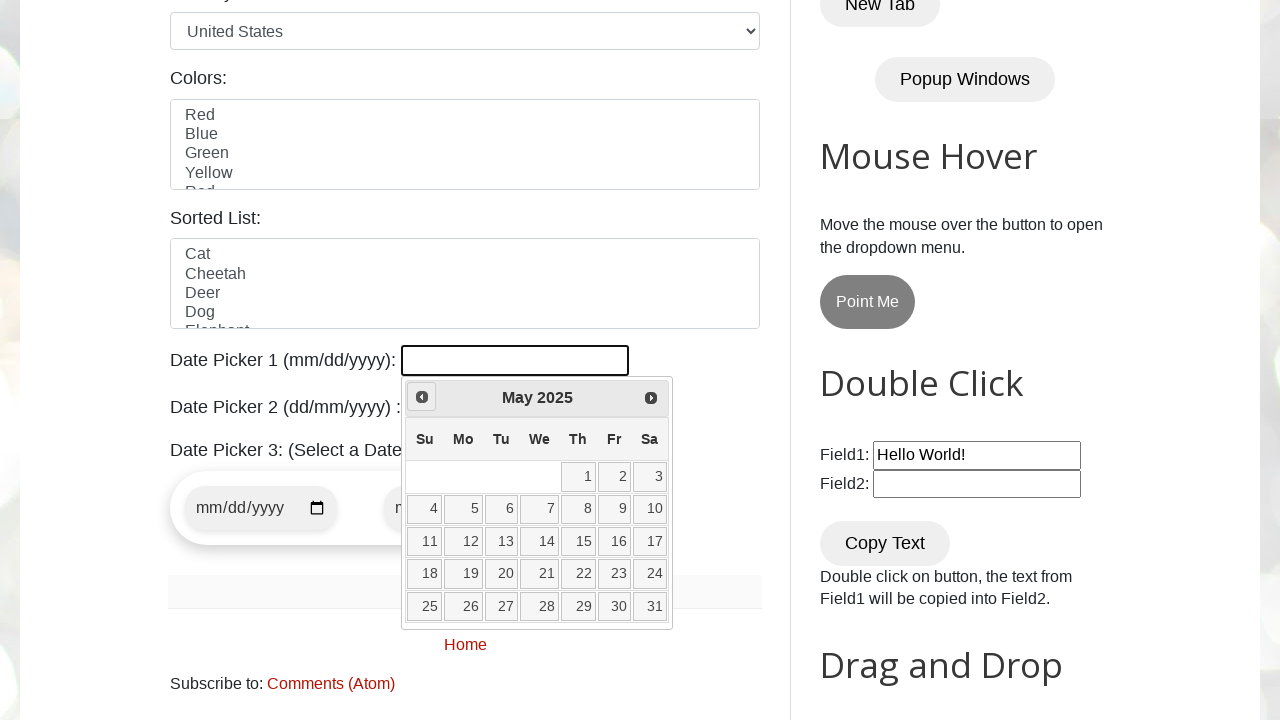

Checking current date in calendar: May 2025
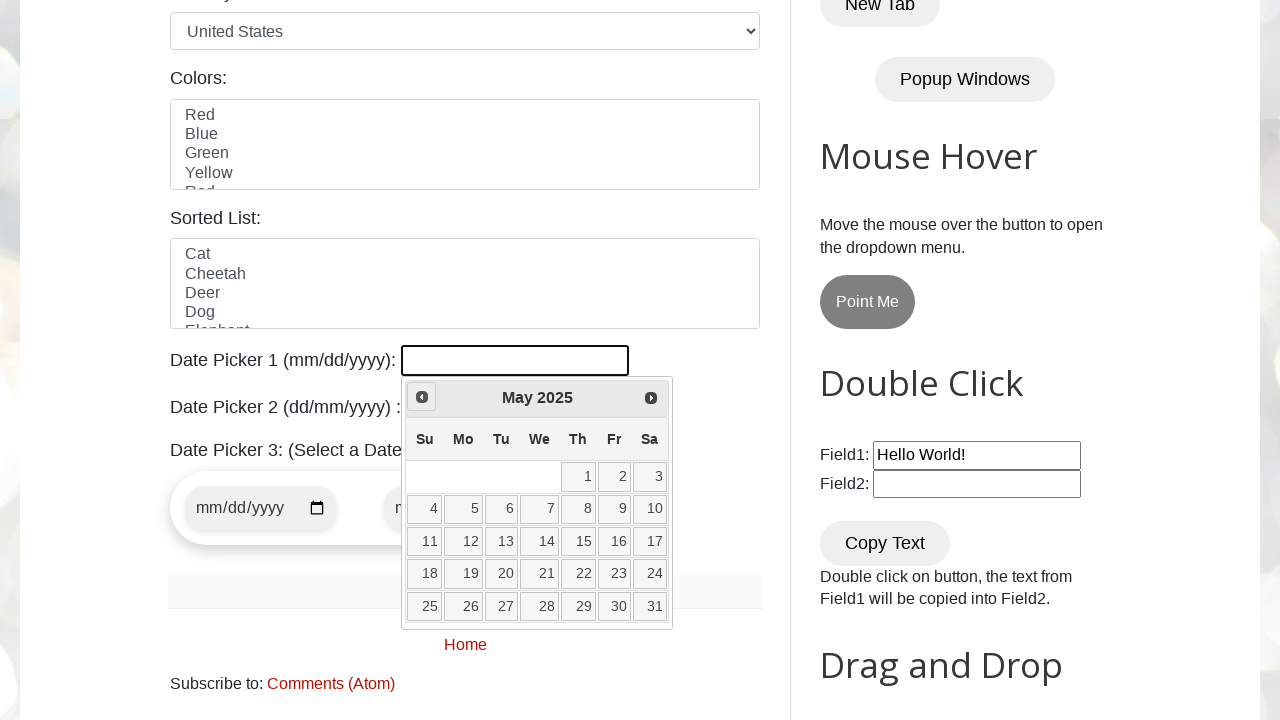

Clicked previous month button to navigate backward towards Mar 2025 at (422, 397) on xpath=//span[@class='ui-icon ui-icon-circle-triangle-w']
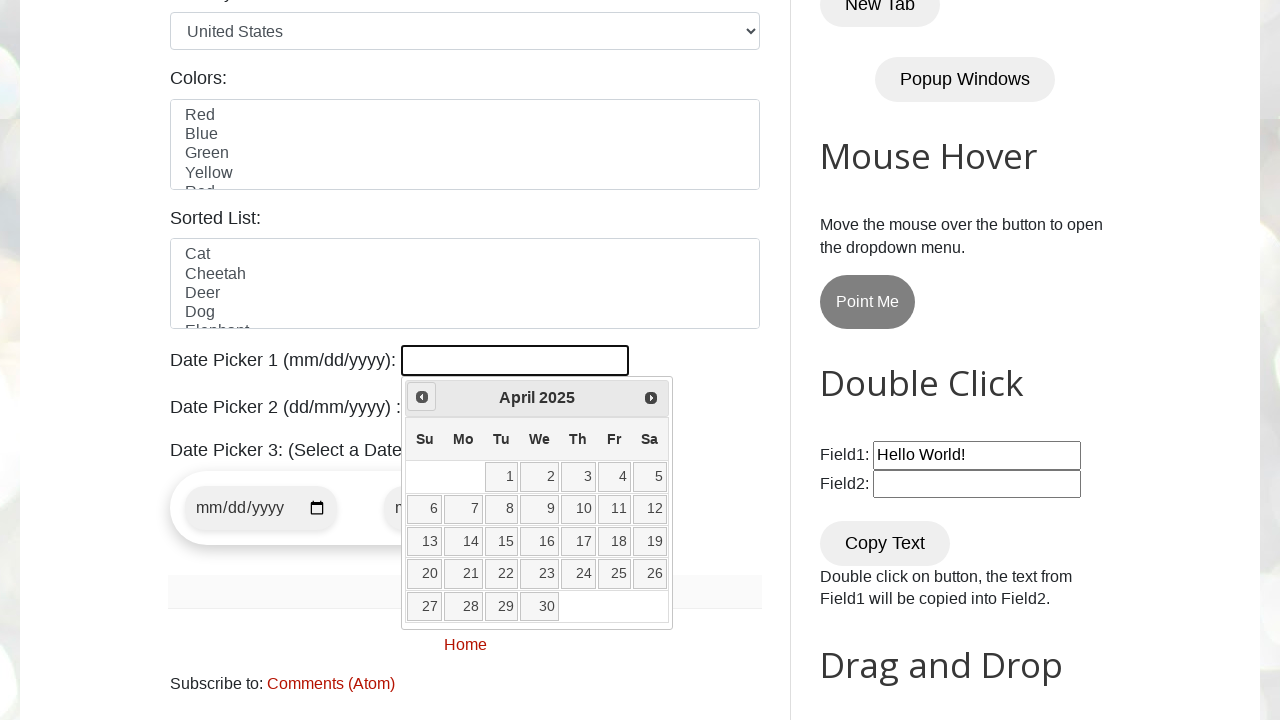

Checking current date in calendar: Apr 2025
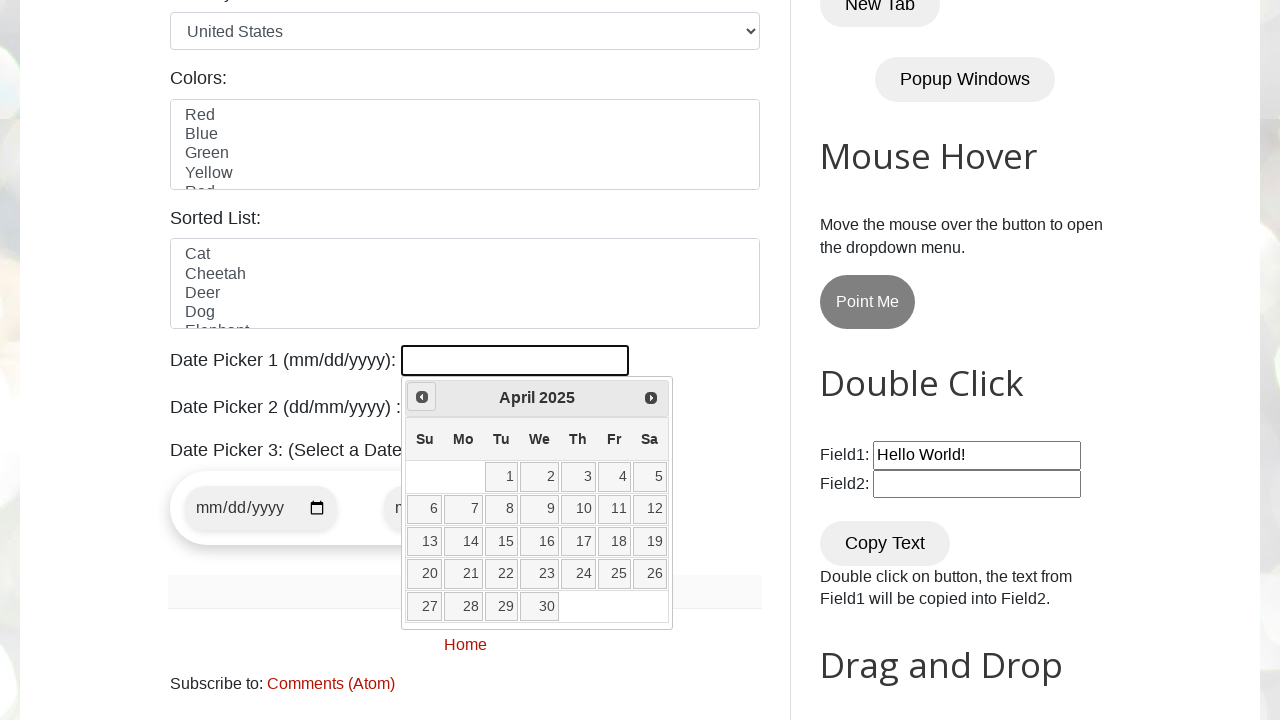

Clicked previous month button to navigate backward towards Mar 2025 at (422, 397) on xpath=//span[@class='ui-icon ui-icon-circle-triangle-w']
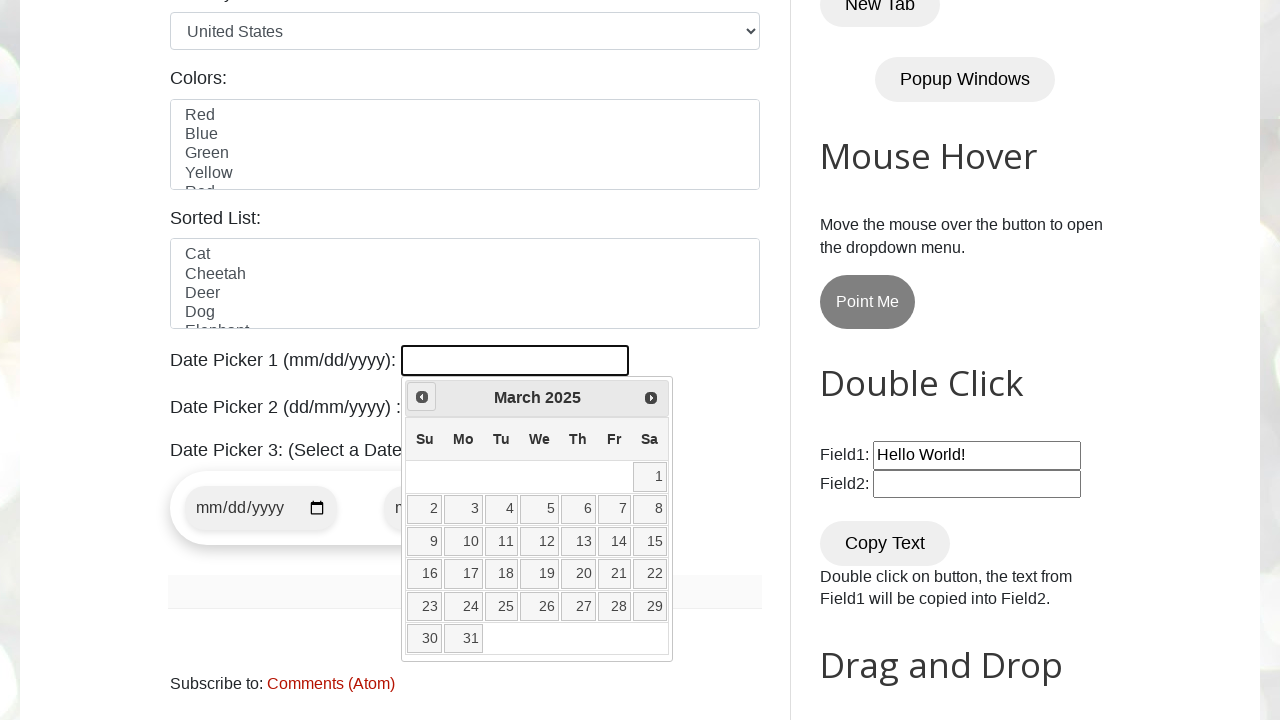

Checking current date in calendar: Mar 2025
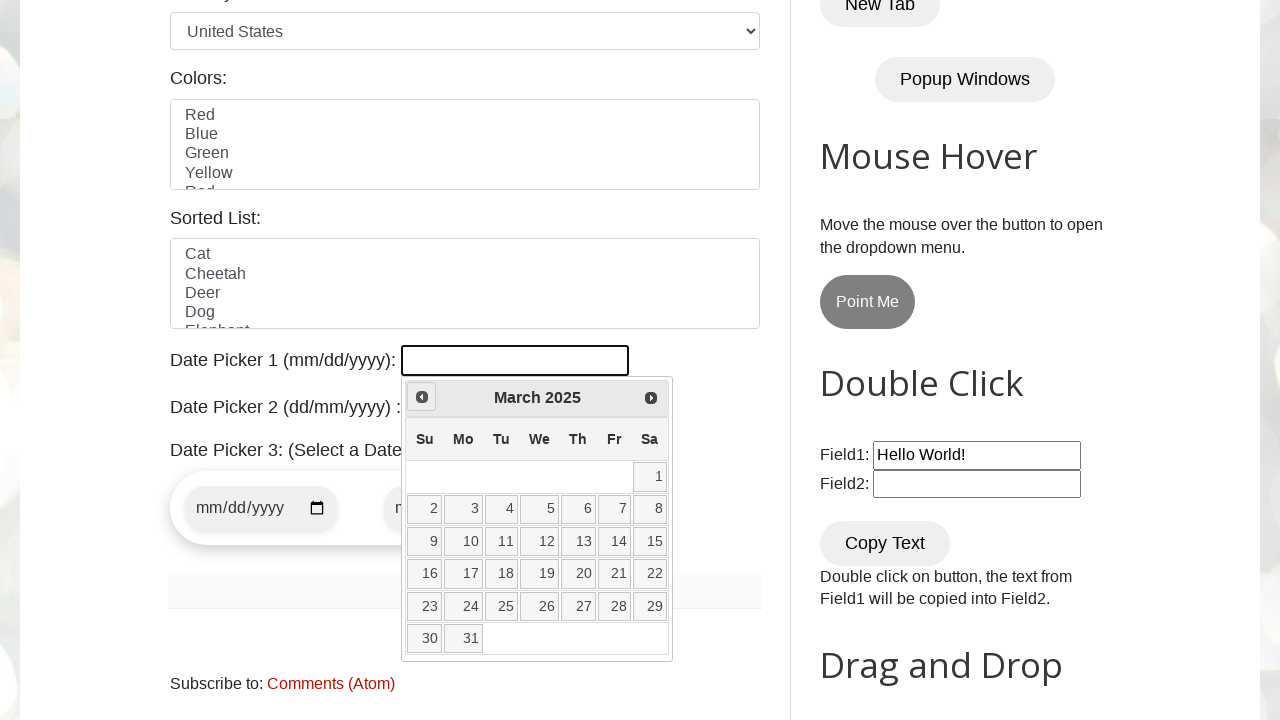

Clicked on target date: 15 at (650, 542) on //table[@class='ui-datepicker-calendar']//tbody//td//a[text()='15']
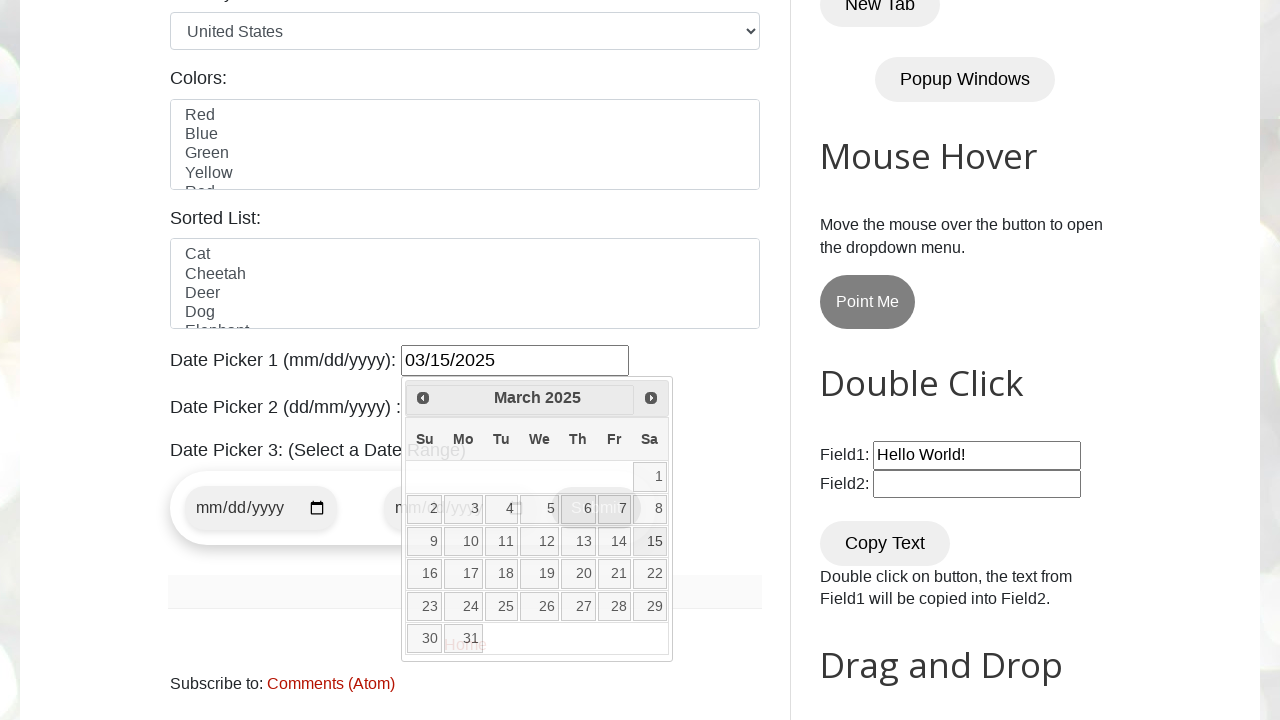

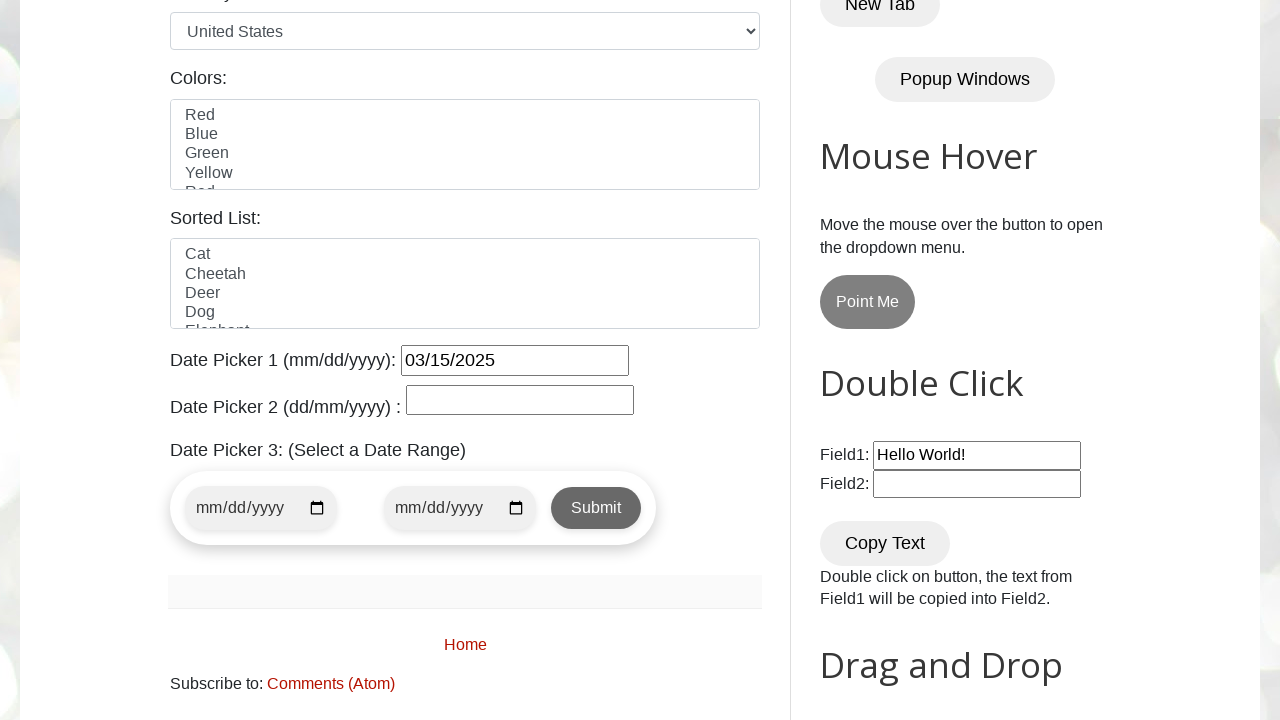